Navigates to CRM Pro website (incomplete test with commented out shadow DOM query)

Starting URL: http://classic.crmpro.com/

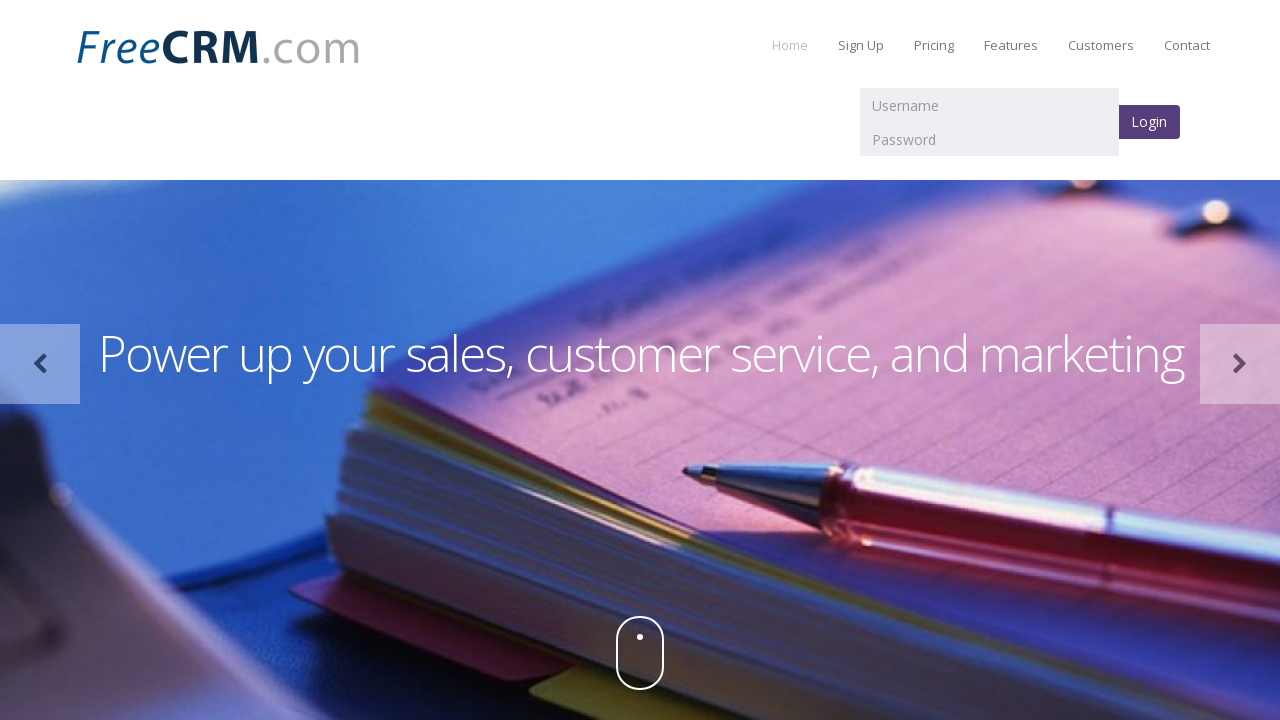

Navigated to CRM Pro website at http://classic.crmpro.com/
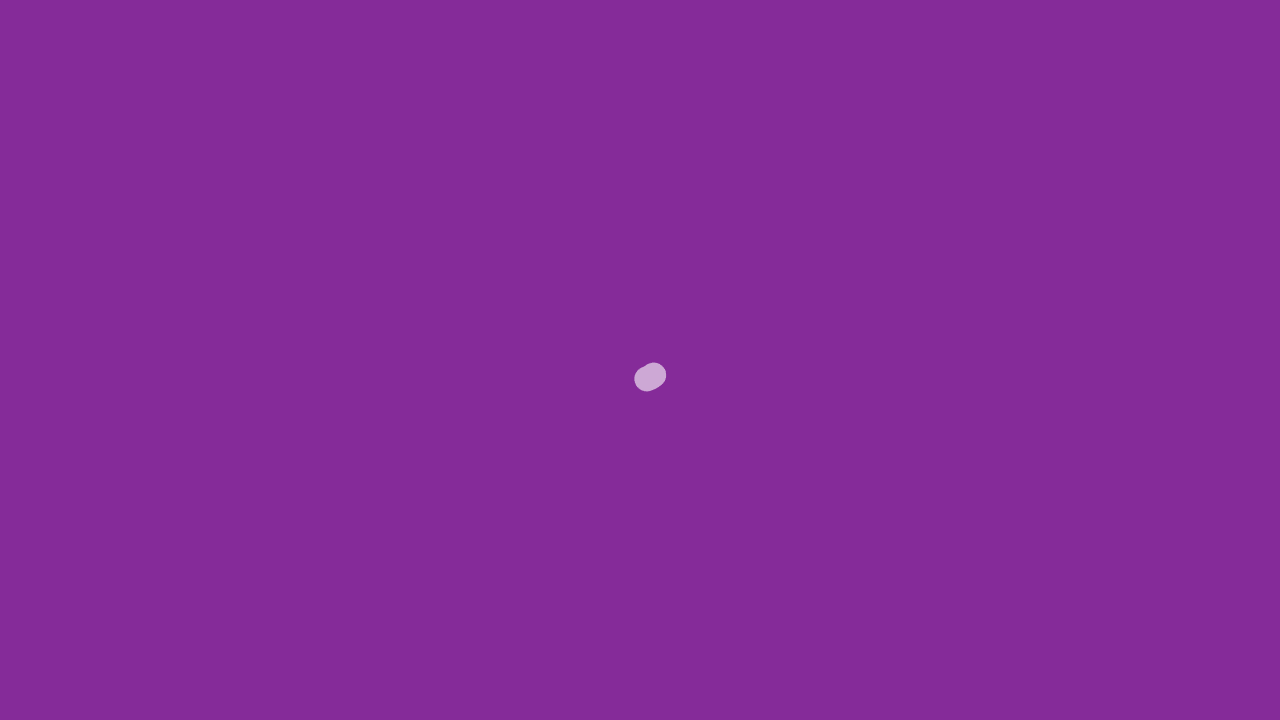

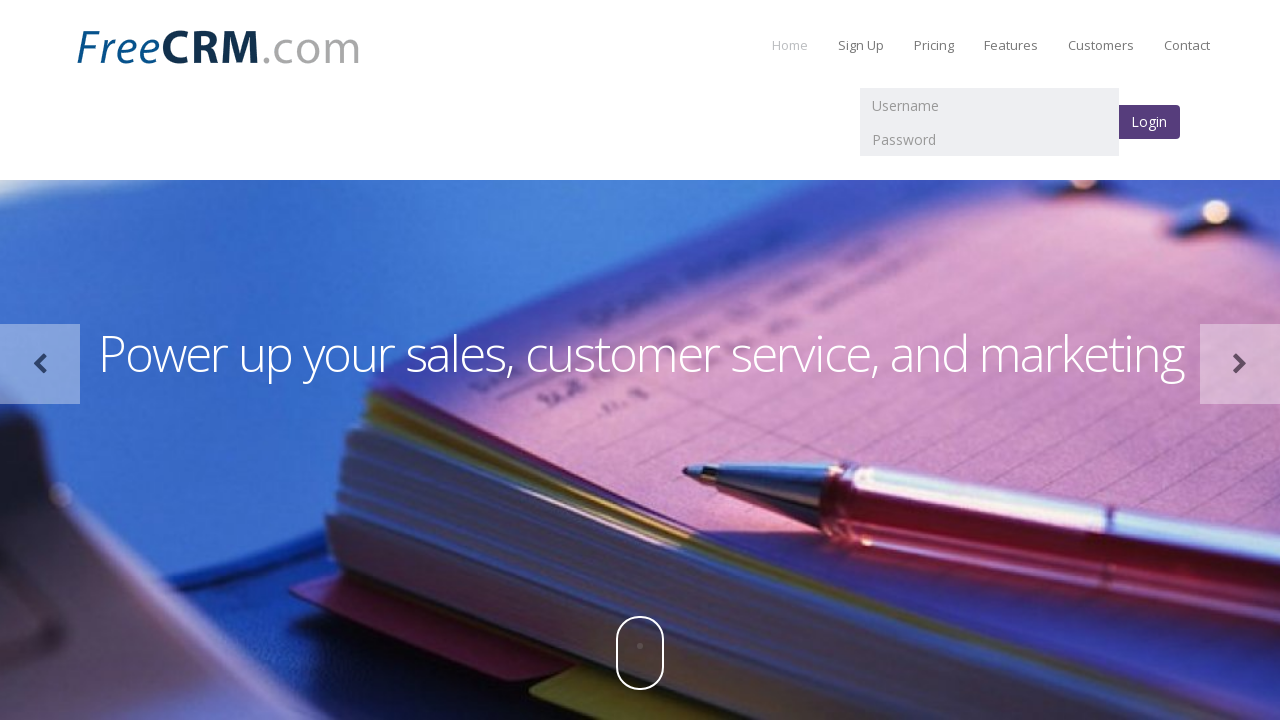